Tests JavaScript alert handling by clicking a button that triggers an alert, accepting the alert, and verifying the result message is displayed on the page.

Starting URL: http://the-internet.herokuapp.com/javascript_alerts

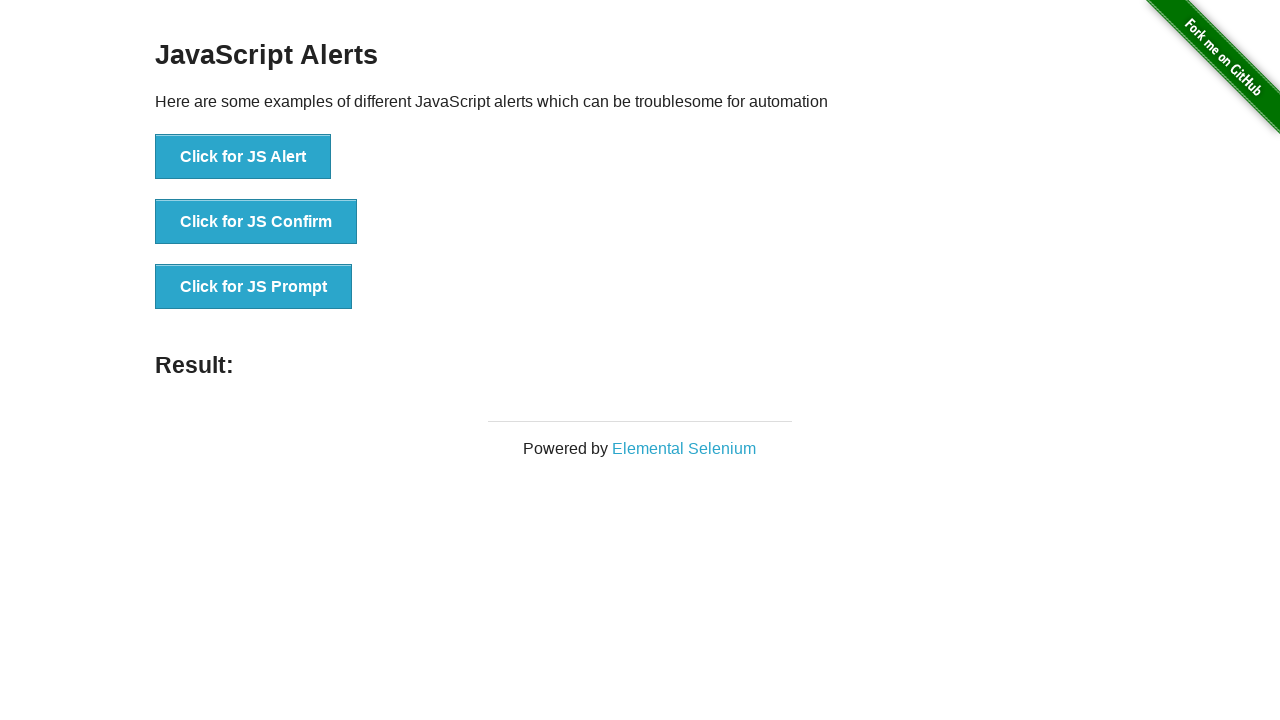

Set up dialog handler to automatically accept alerts
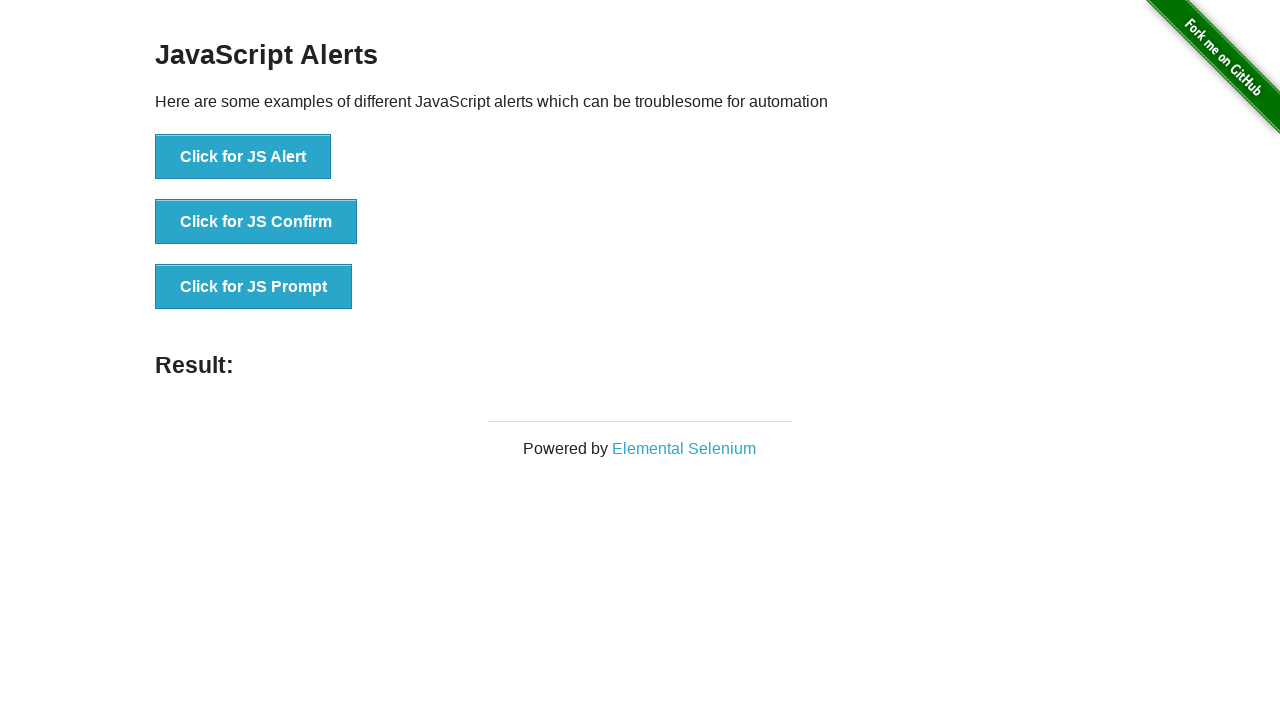

Clicked the first button to trigger JavaScript alert at (243, 157) on ul > li:nth-child(1) > button
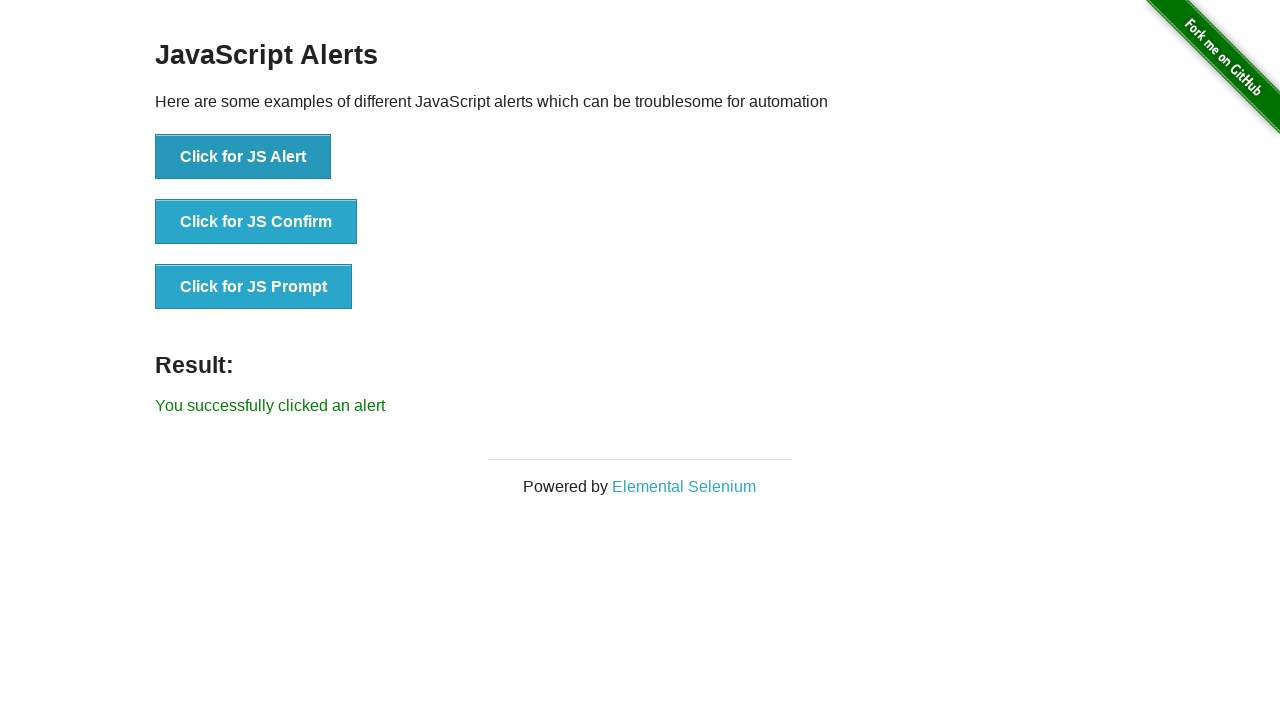

Result message element loaded on page
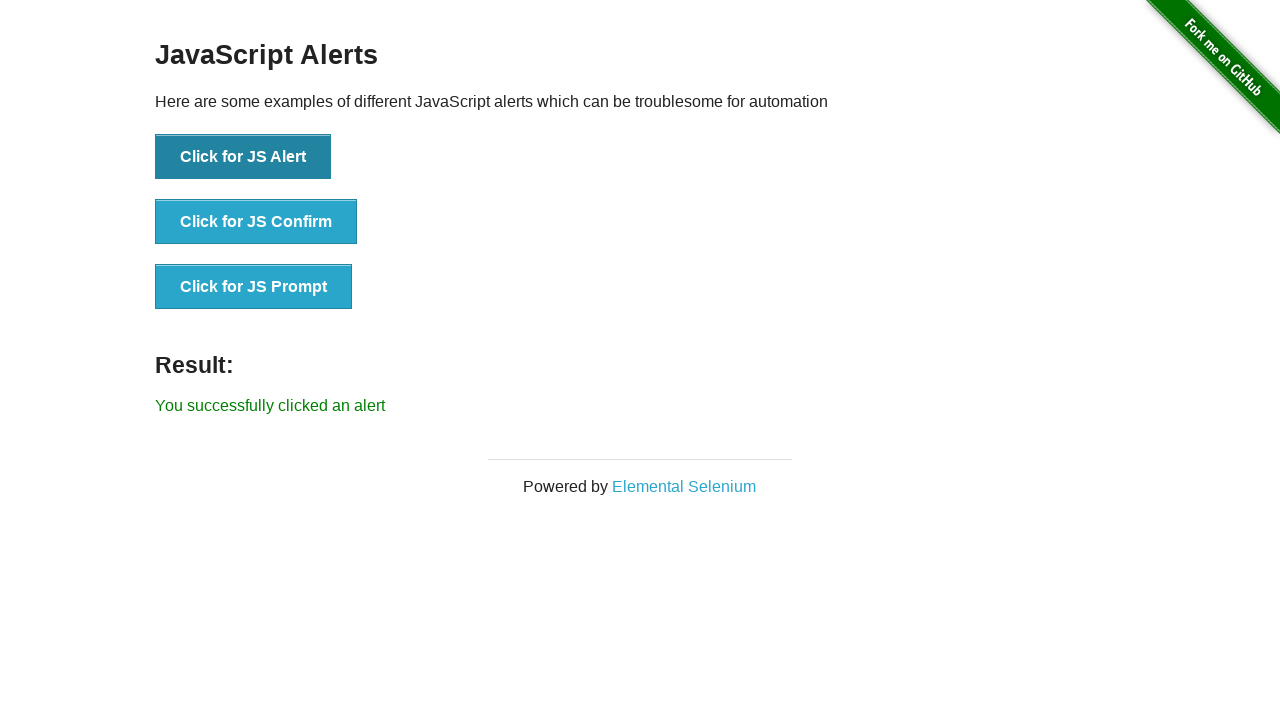

Retrieved result text from page
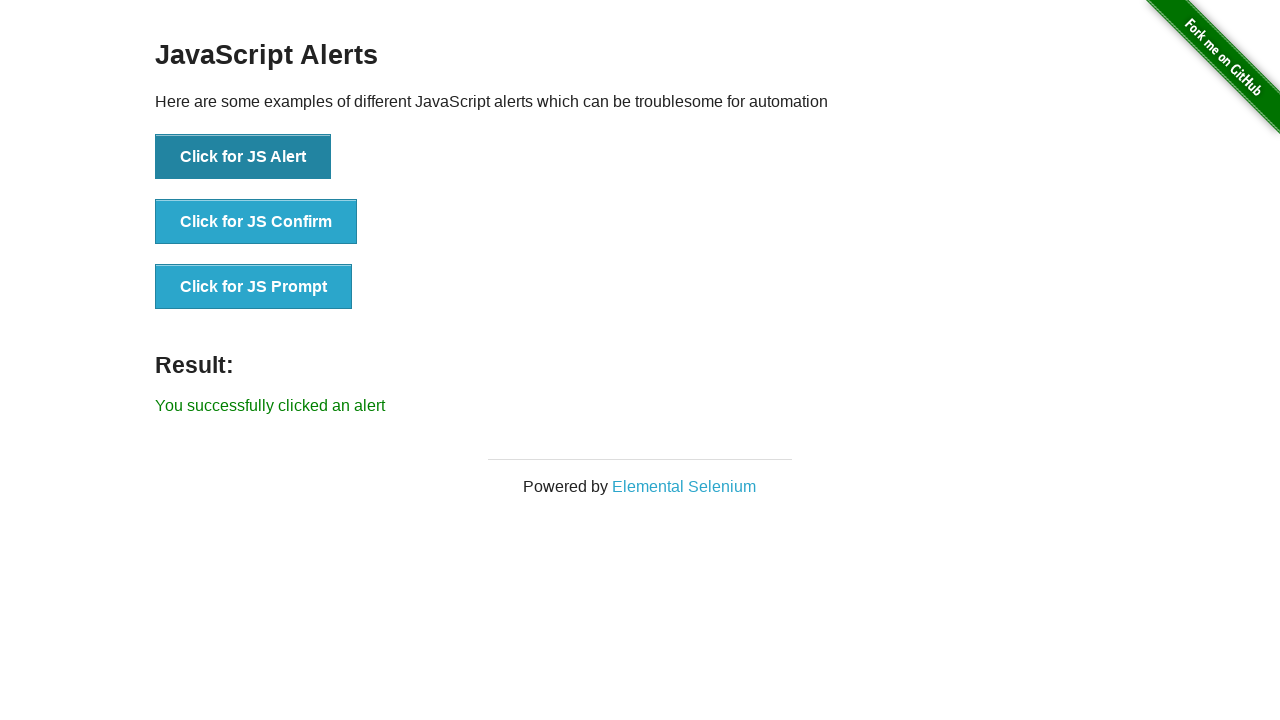

Verified result text matches expected message 'You successfully clicked an alert'
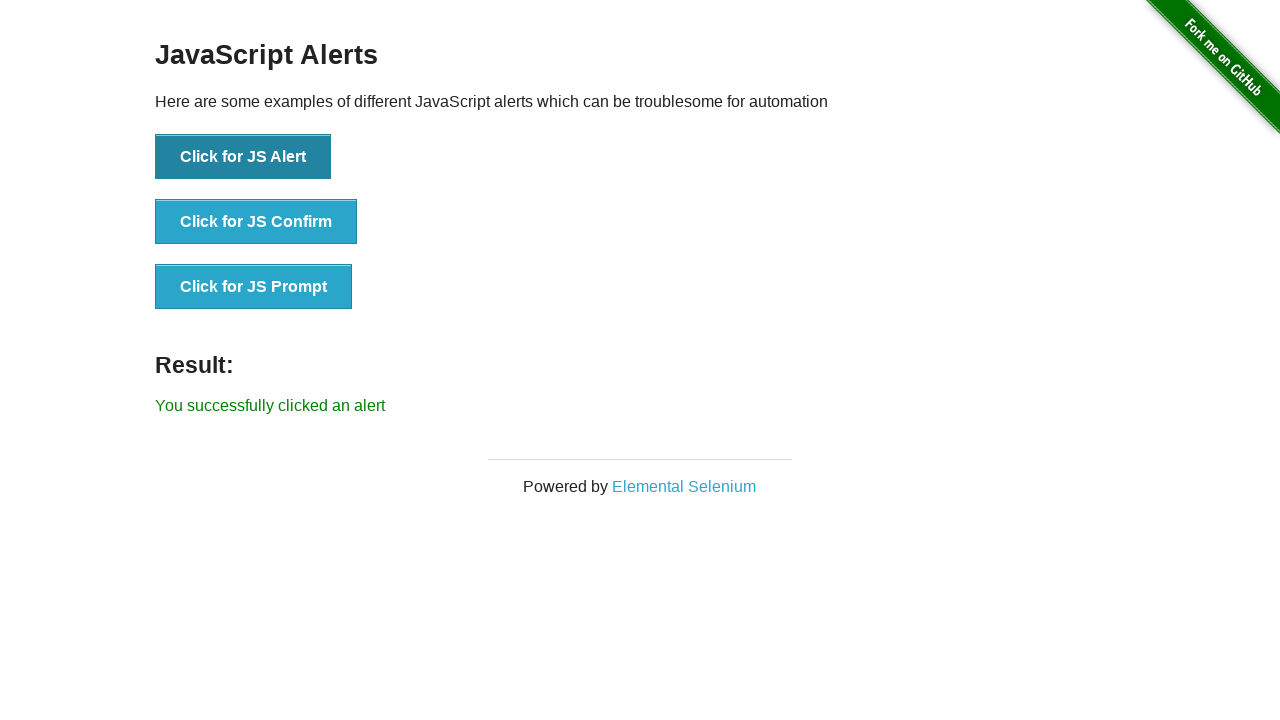

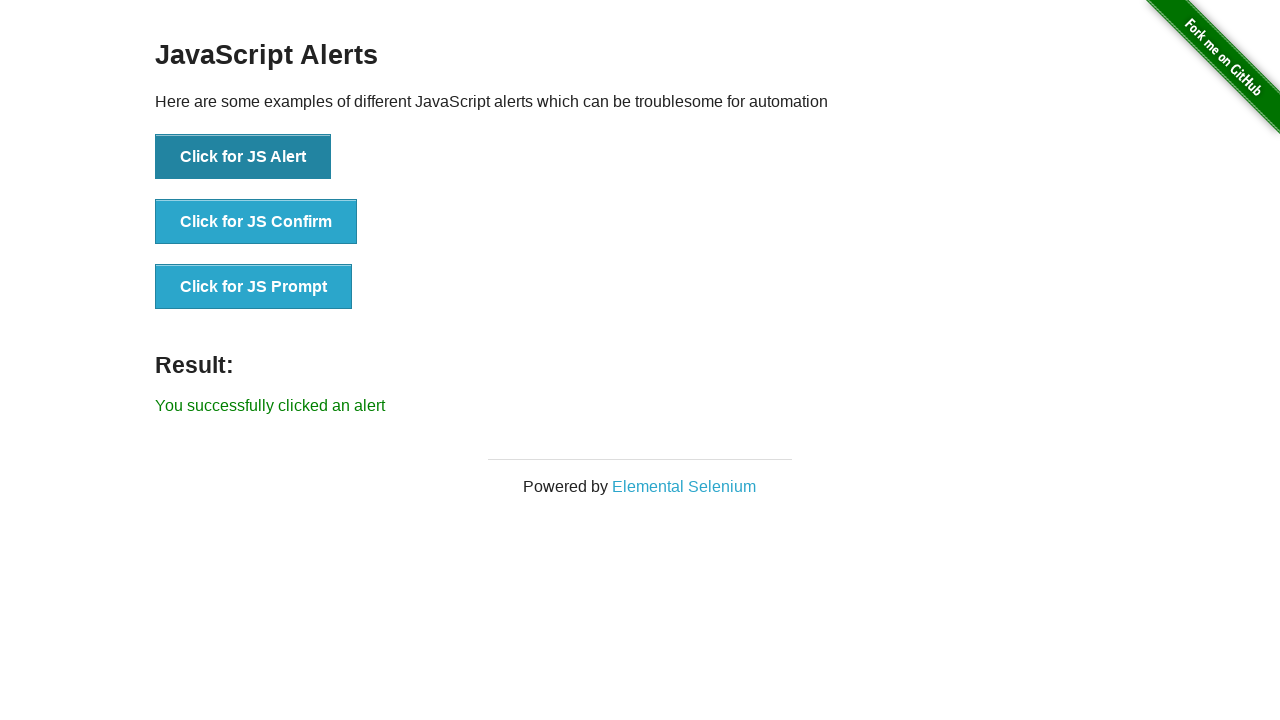